Tests multiple window handling by clicking a link that opens a new window, switching to the new window, and verifying the title of both the original window and the newly opened window.

Starting URL: https://testcenter.techproeducation.com/index.php?page=multiple-windows

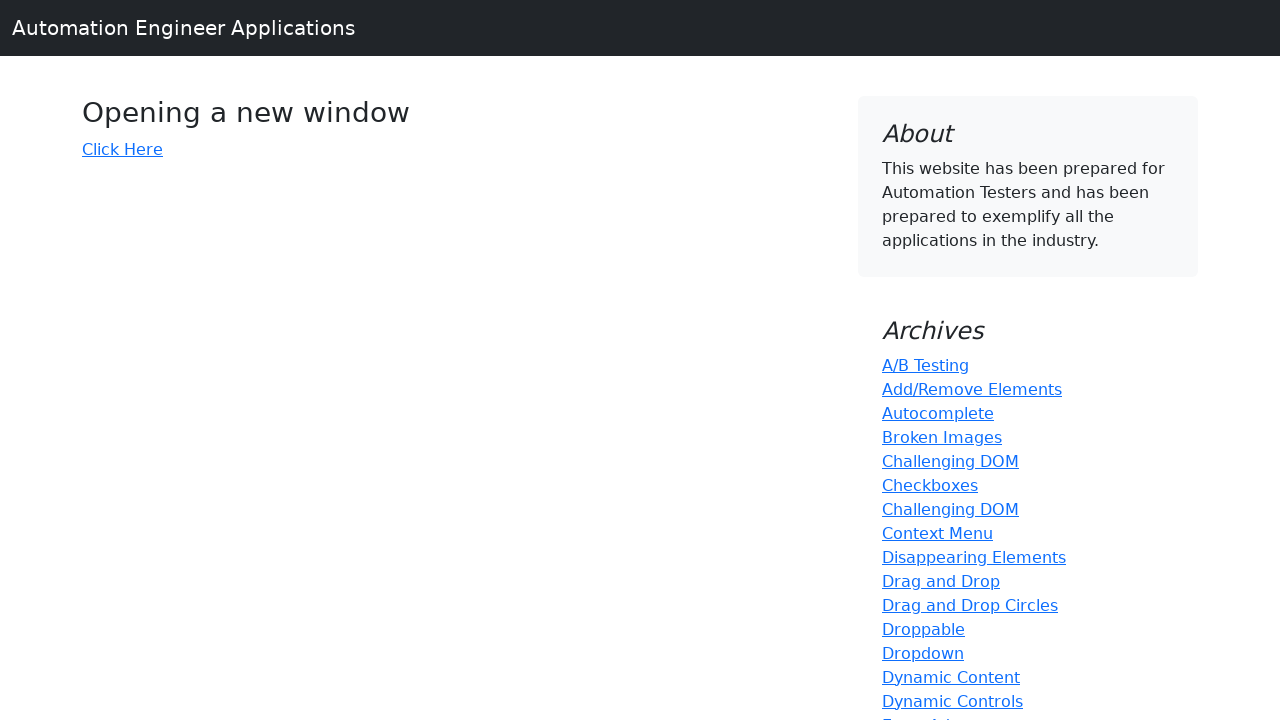

Verified initial page title is 'Windows'
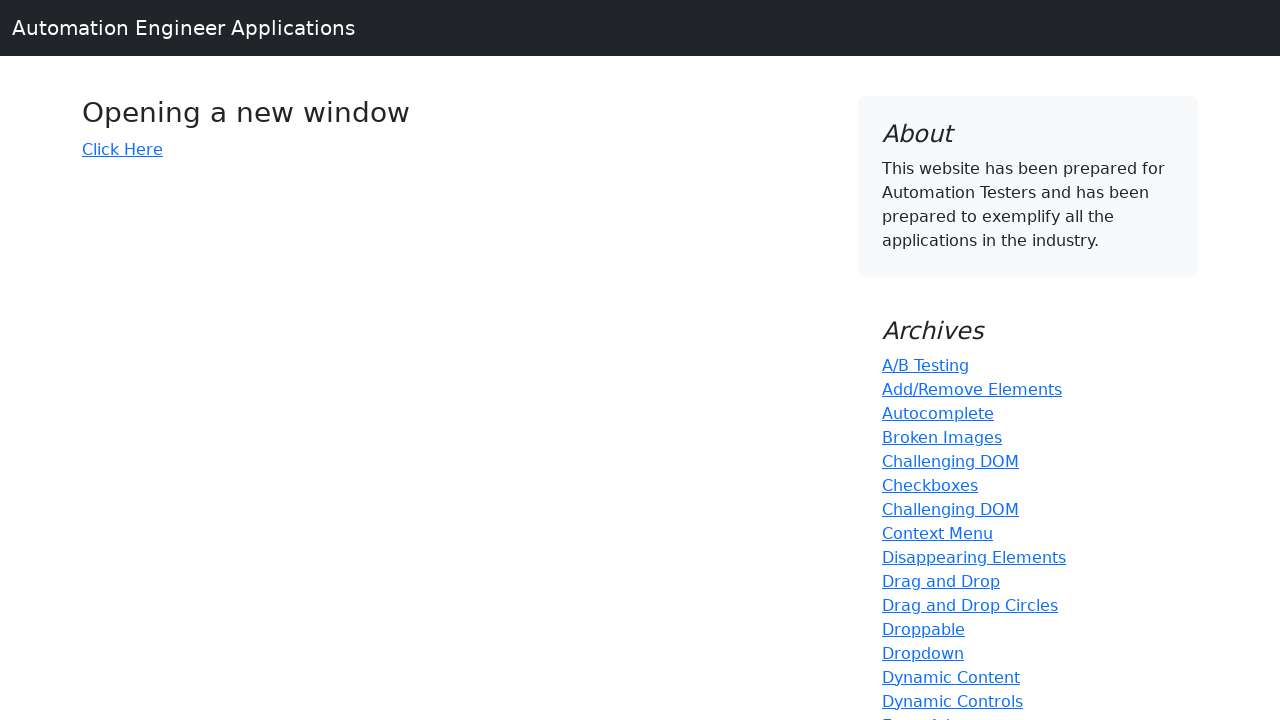

Stored reference to original page
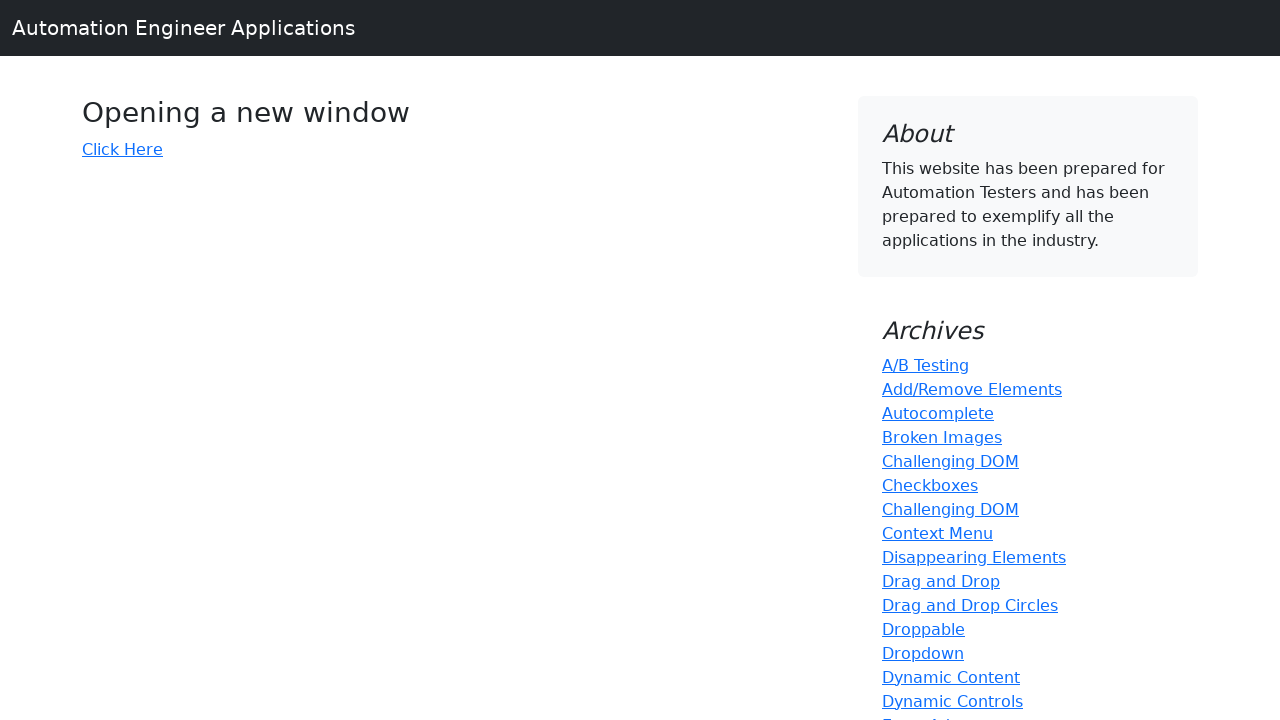

Clicked 'Click Here' link to open new window at (122, 149) on text=Click Here
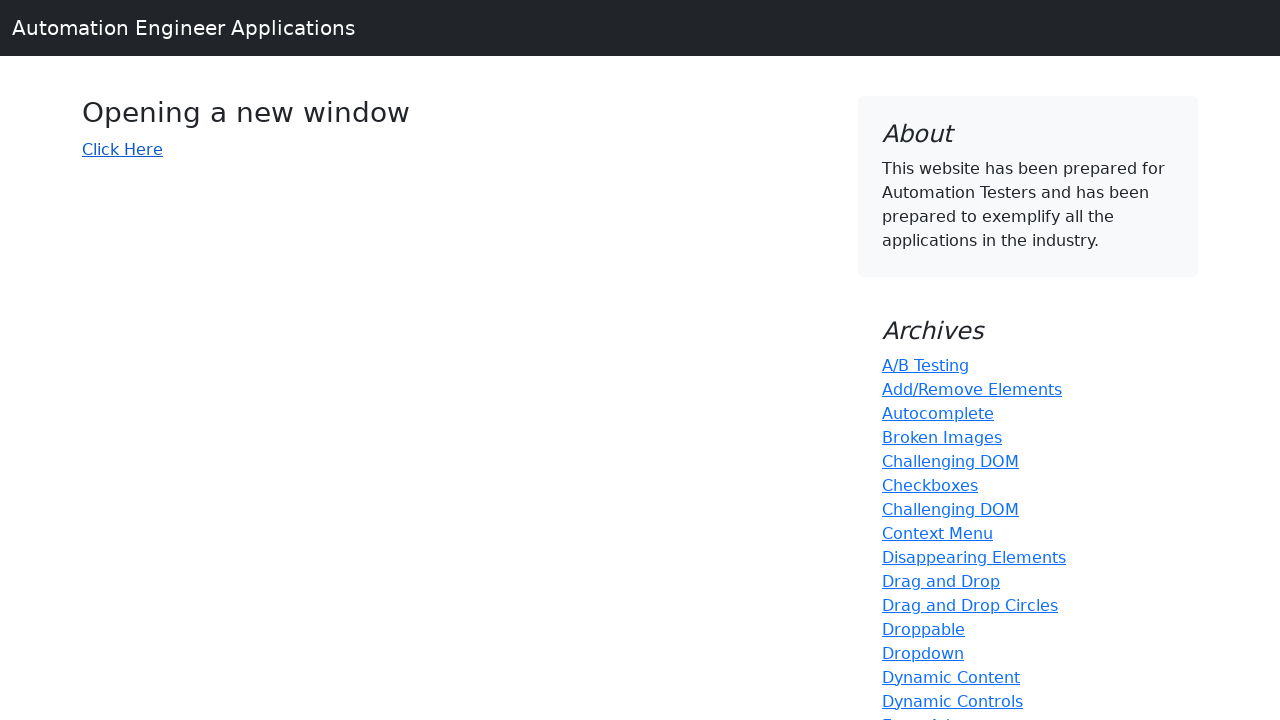

Captured new window/page object
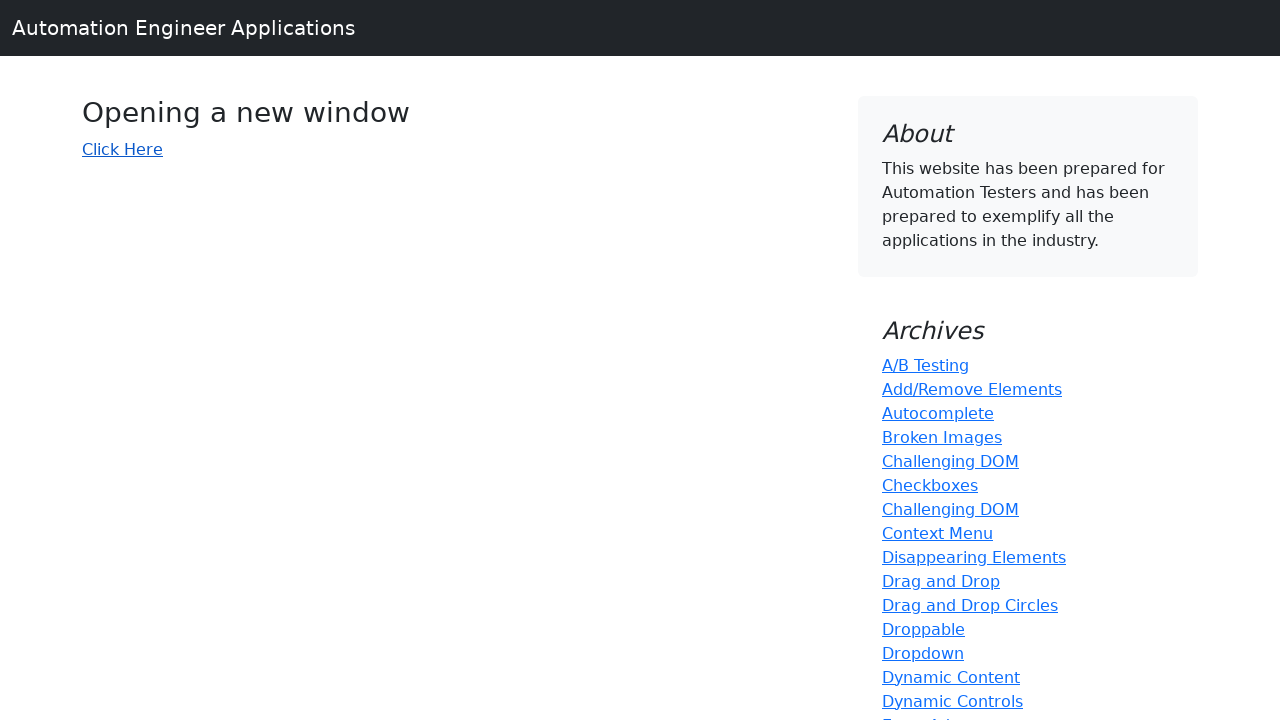

New page finished loading
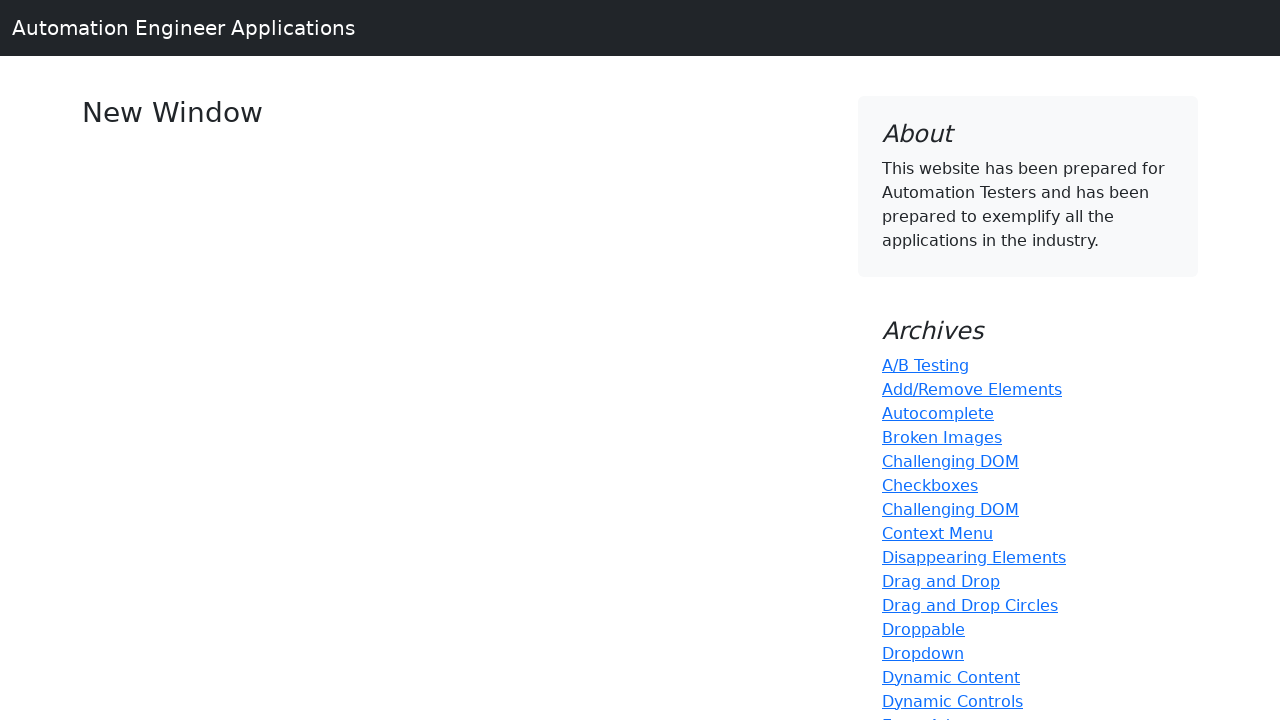

Verified new window title is 'New Window'
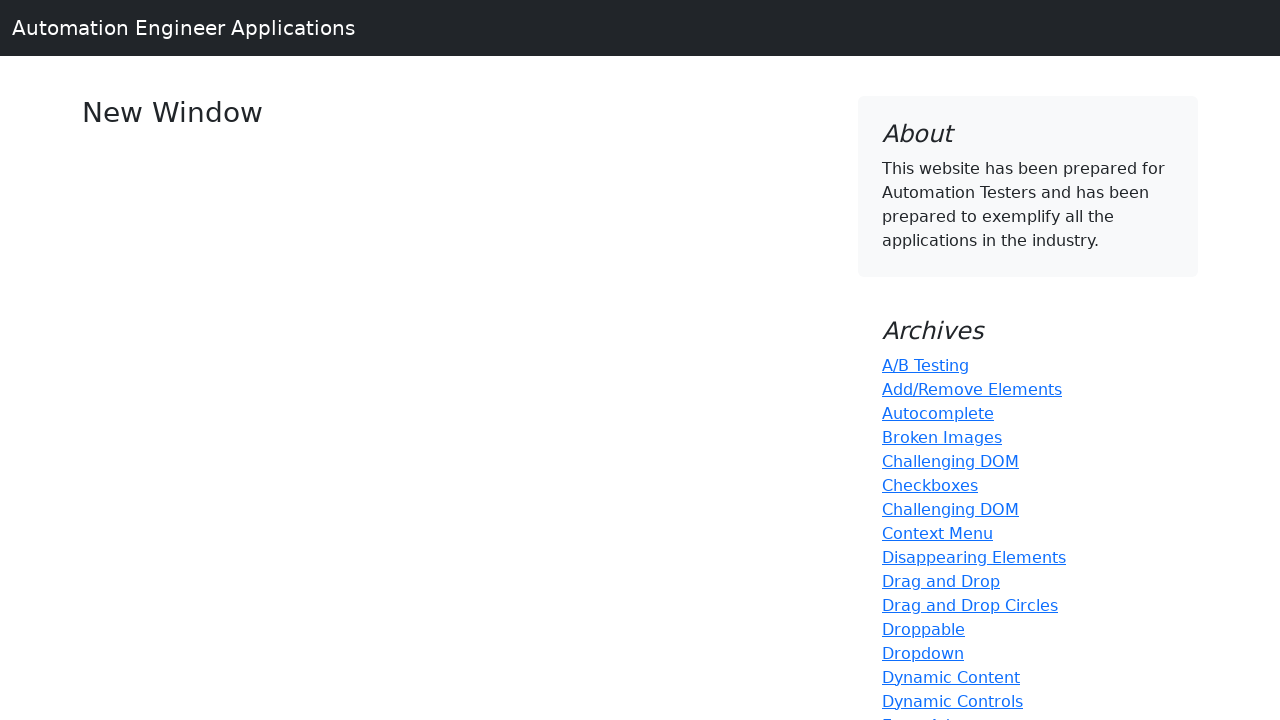

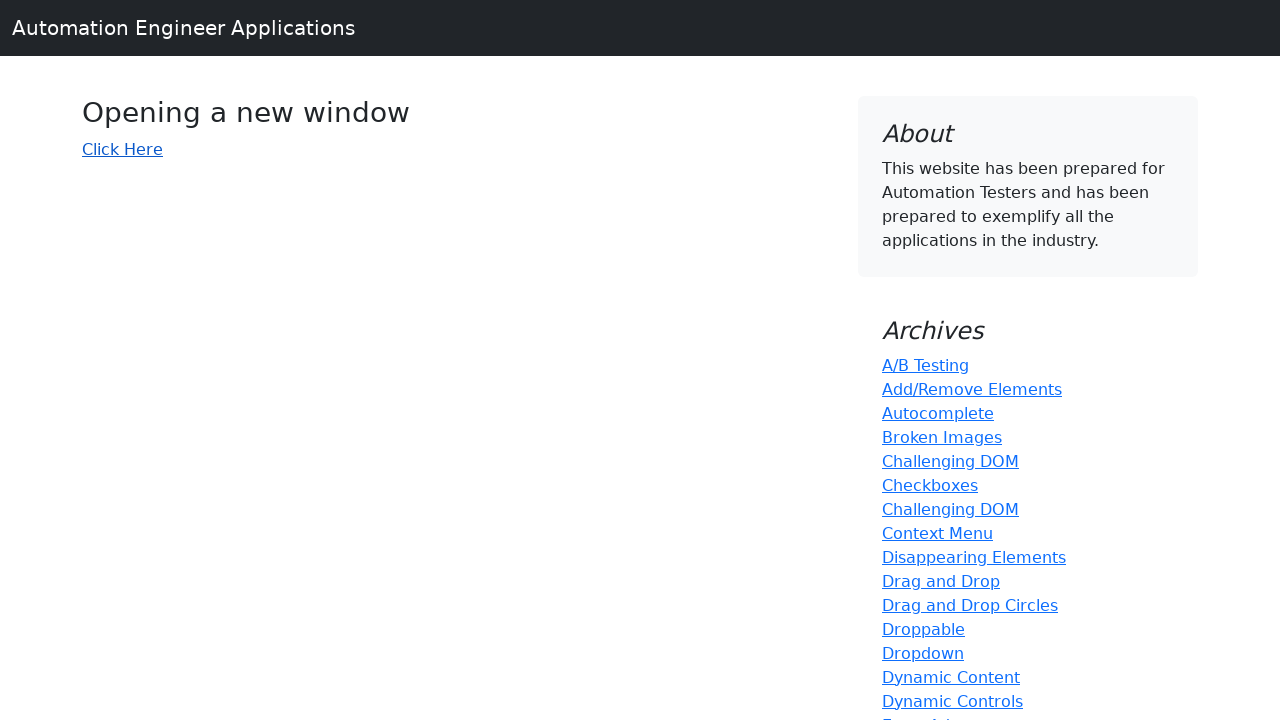